Tests browser window handling by clicking a link that opens a new window, switching to the new window, and verifying the heading text is present

Starting URL: https://the-internet.herokuapp.com/windows

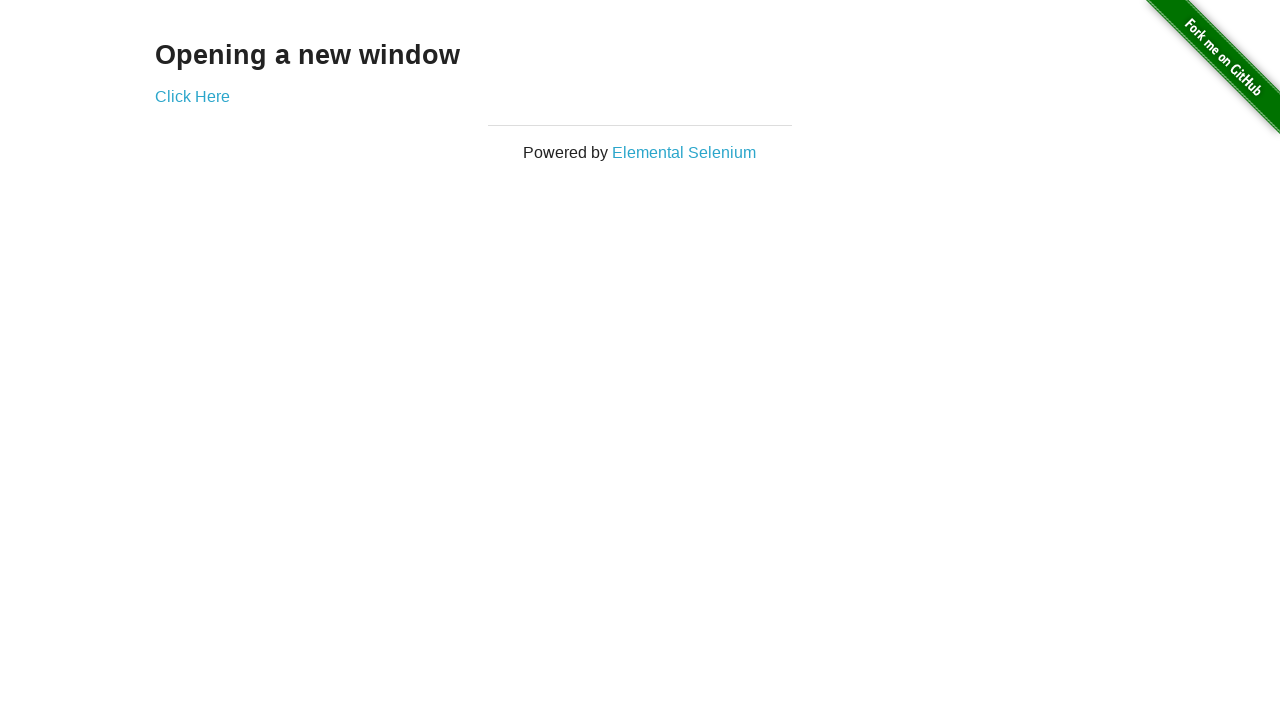

Clicked 'Click Here' link to open new window at (192, 96) on text=Click Here
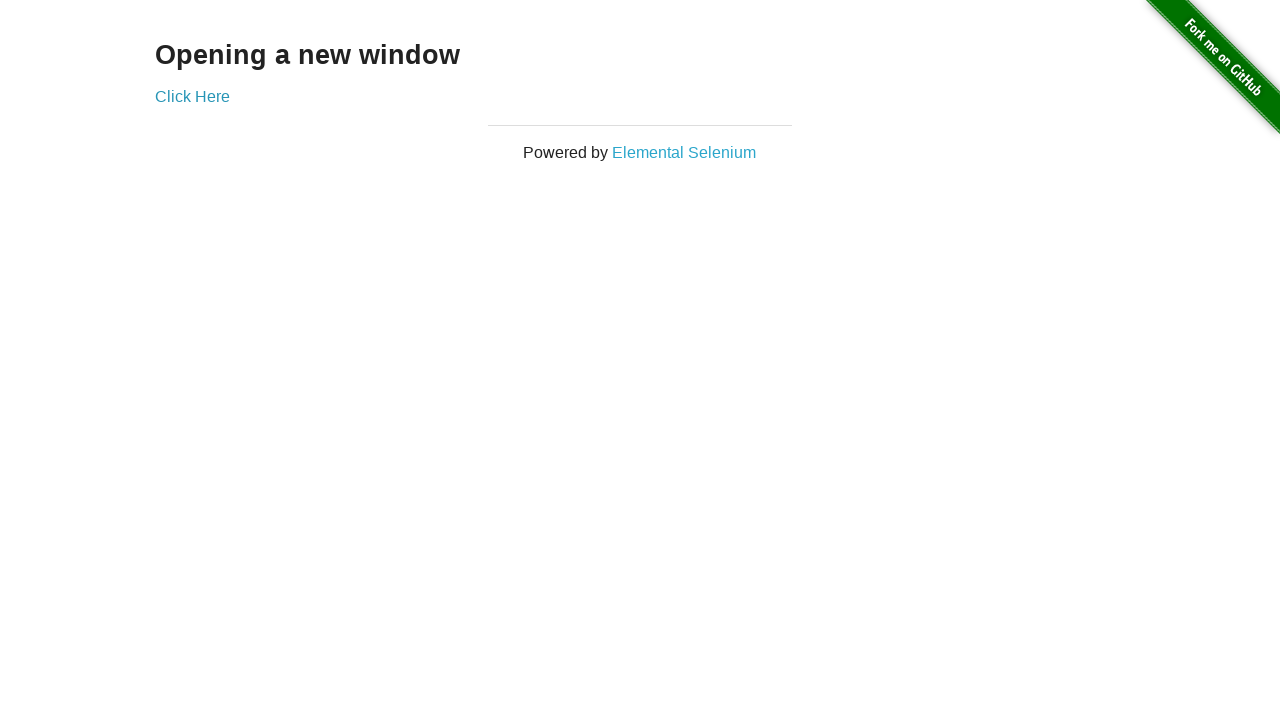

Captured new window/tab reference
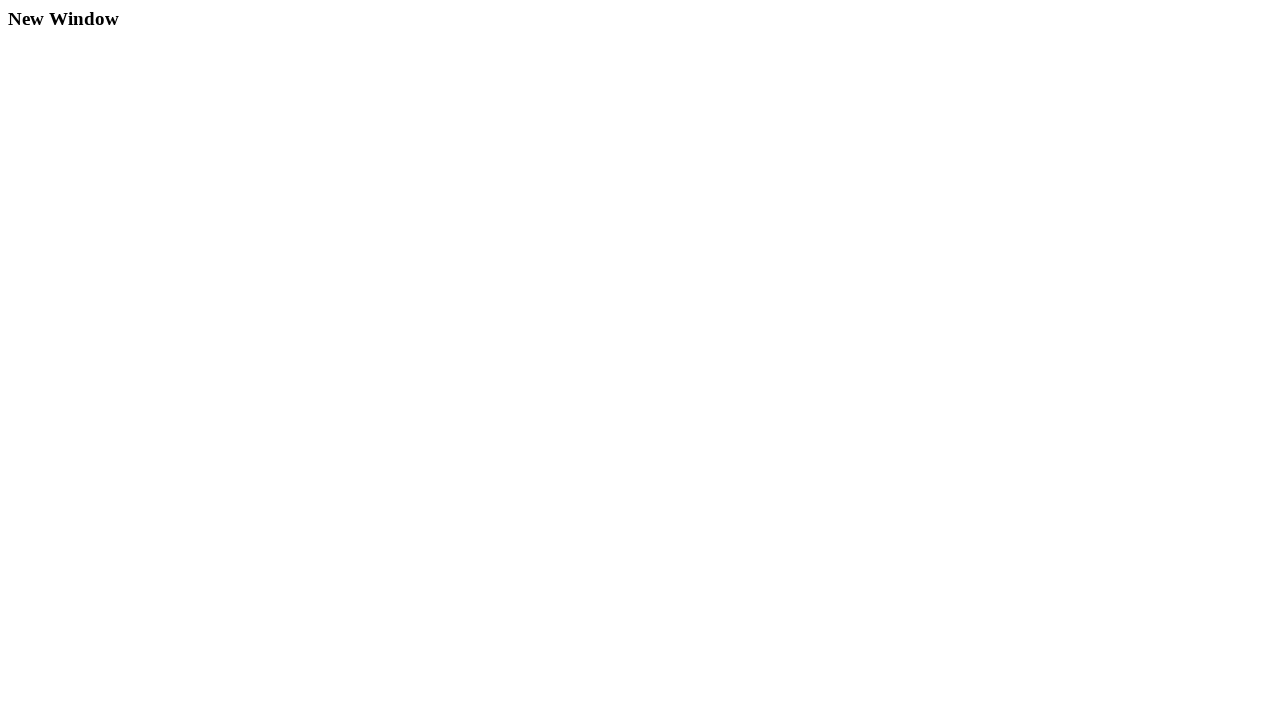

New window finished loading
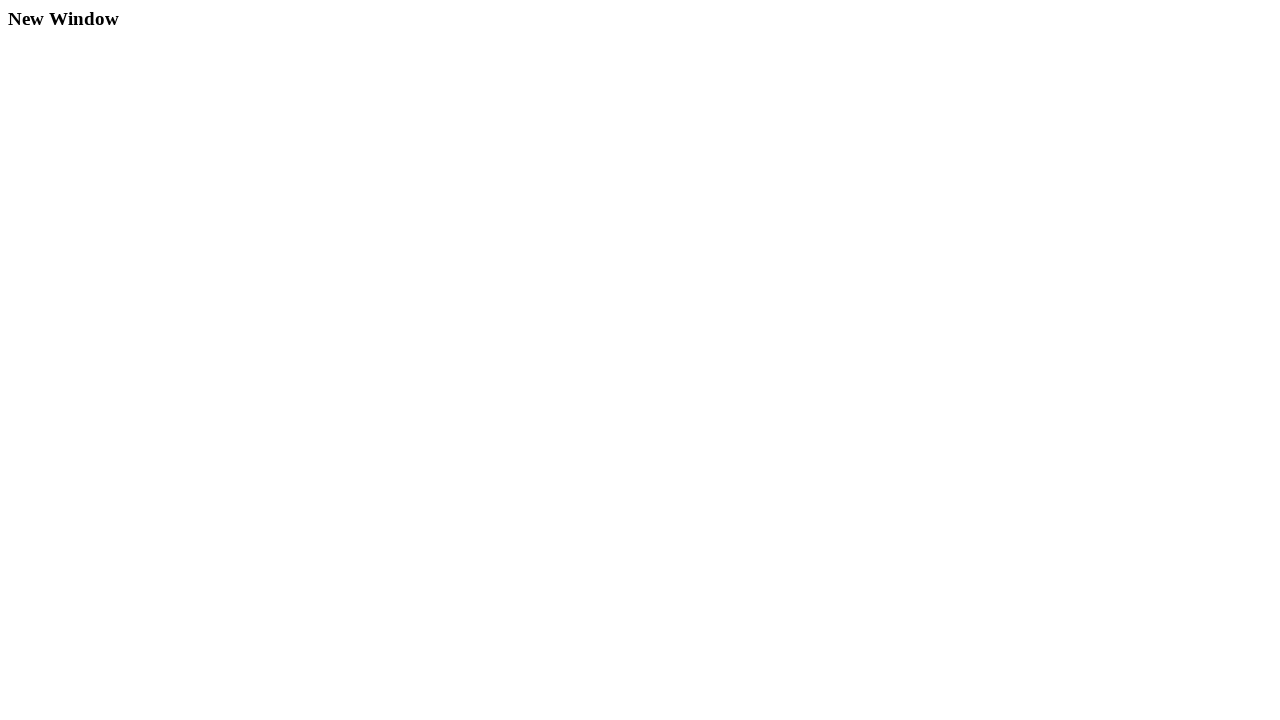

Verified h3 heading element is present on new window
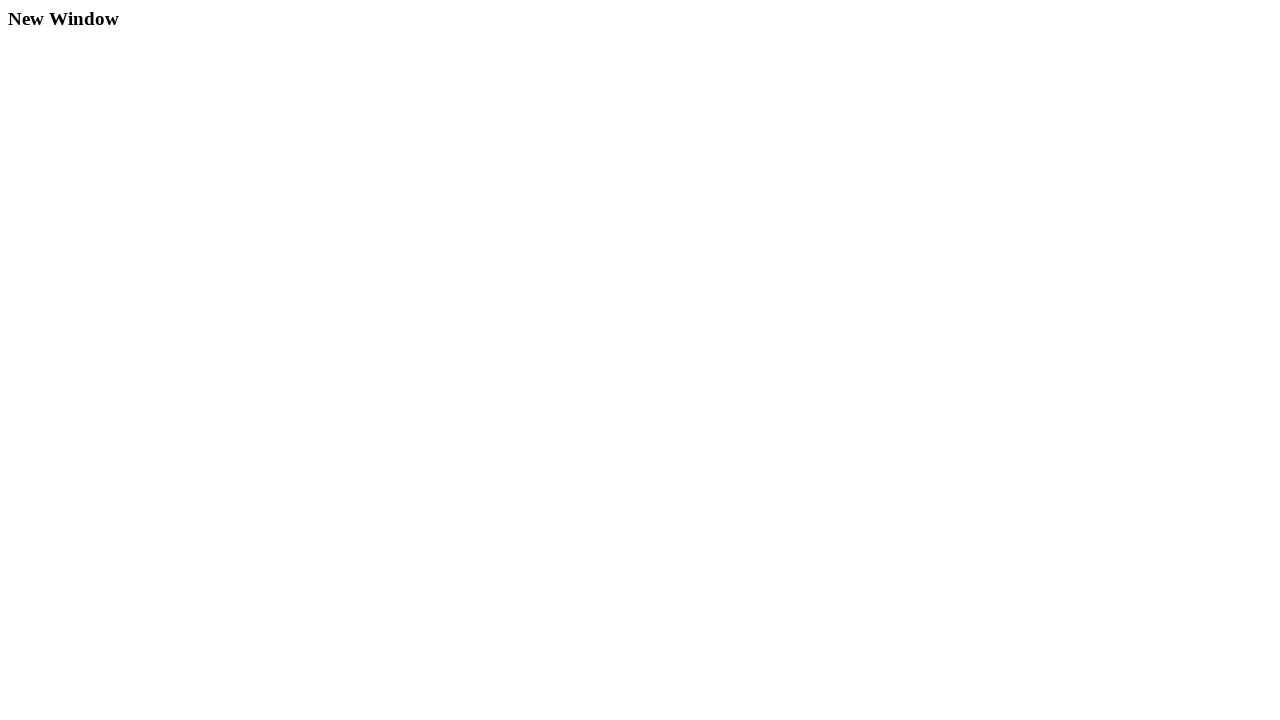

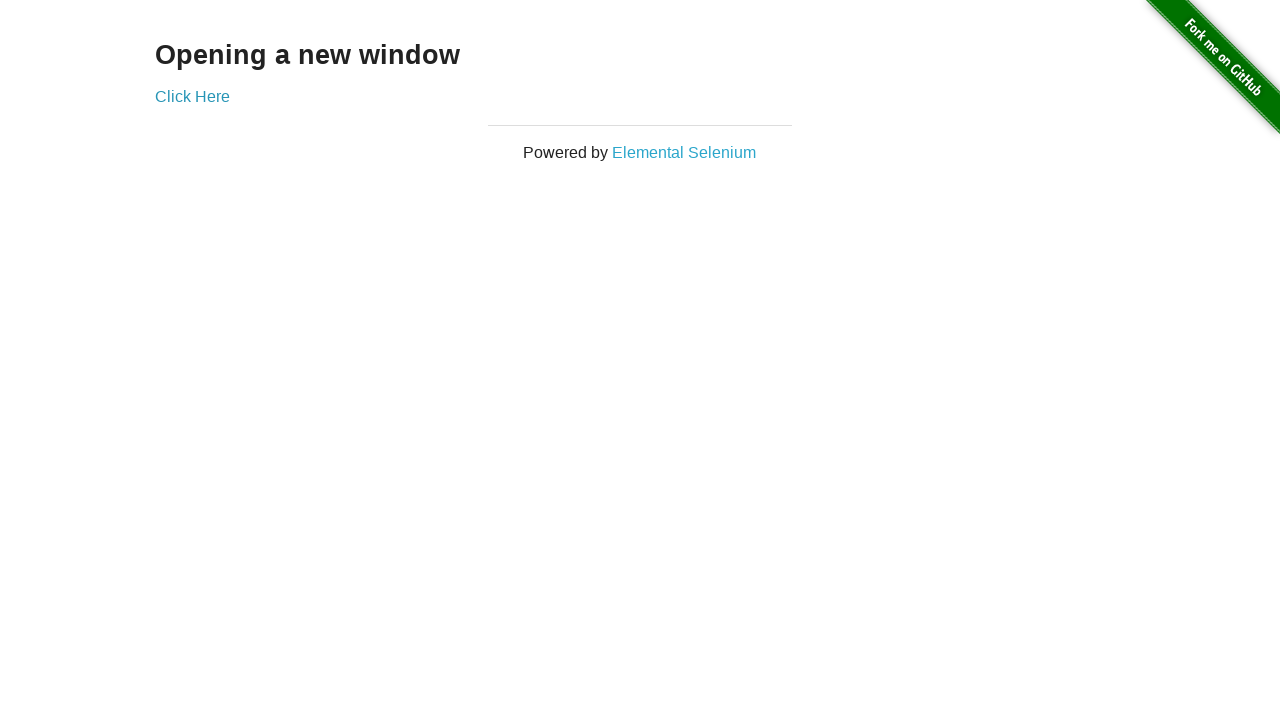